Tests dropdown selection by value attribute, alternating between Option 1 and Option 2

Starting URL: https://testcenter.techproeducation.com/index.php?page=dropdown

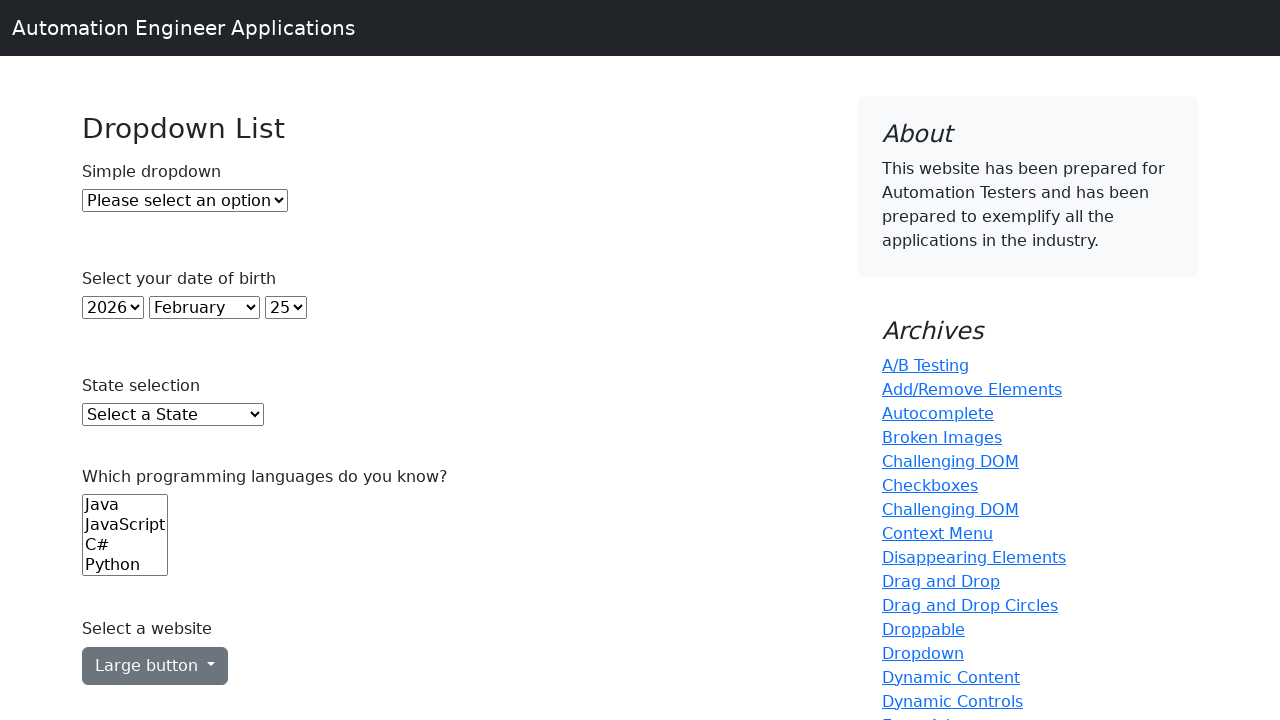

Located dropdown element
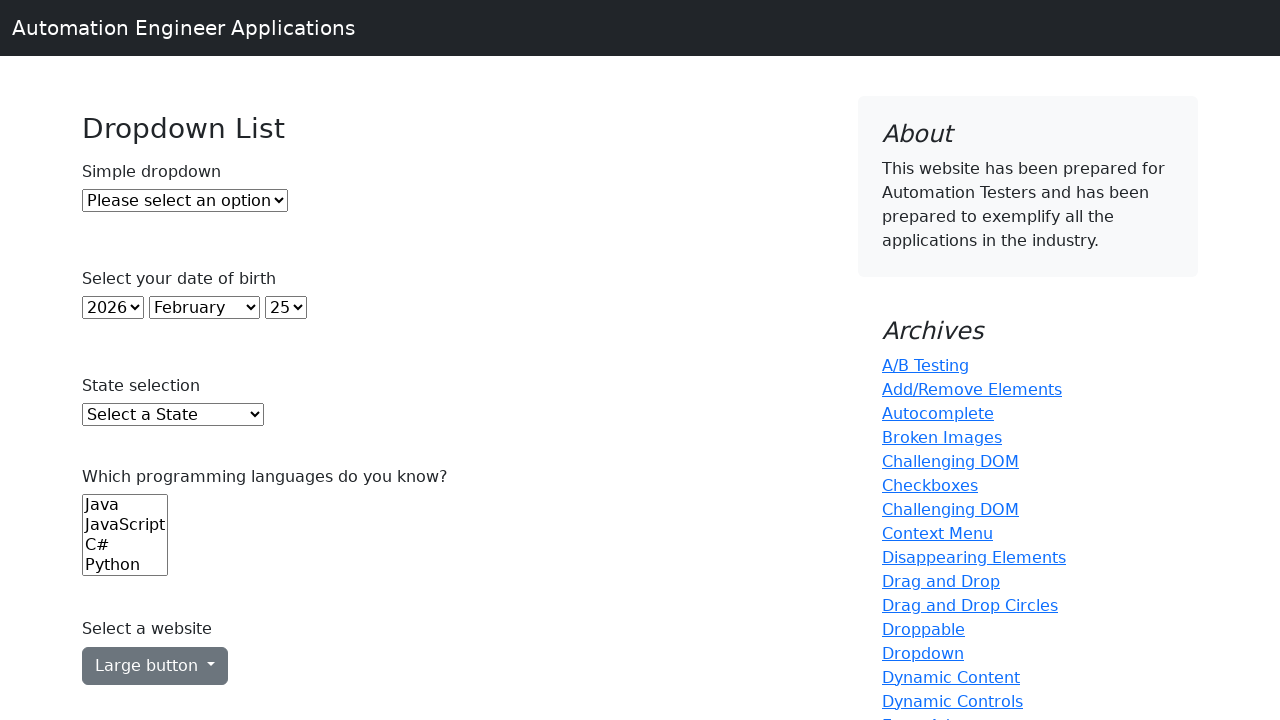

Selected Option 1 from dropdown on #dropdown
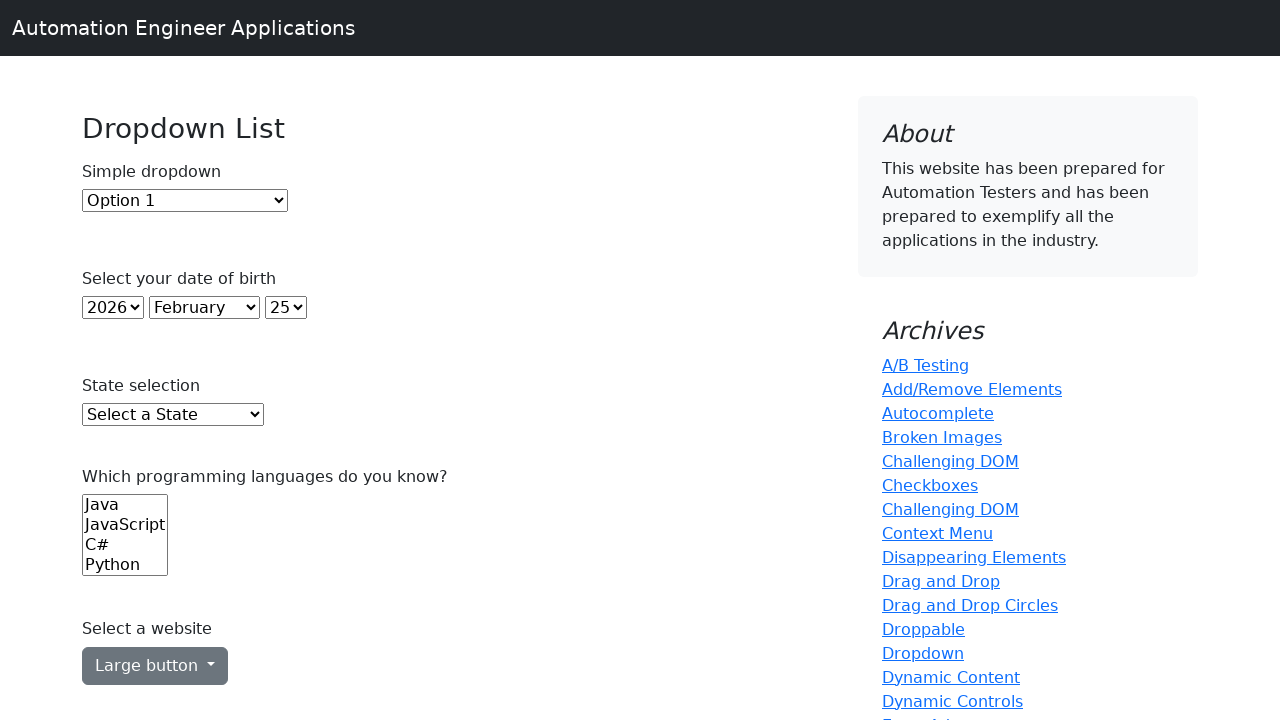

Waited 3 seconds
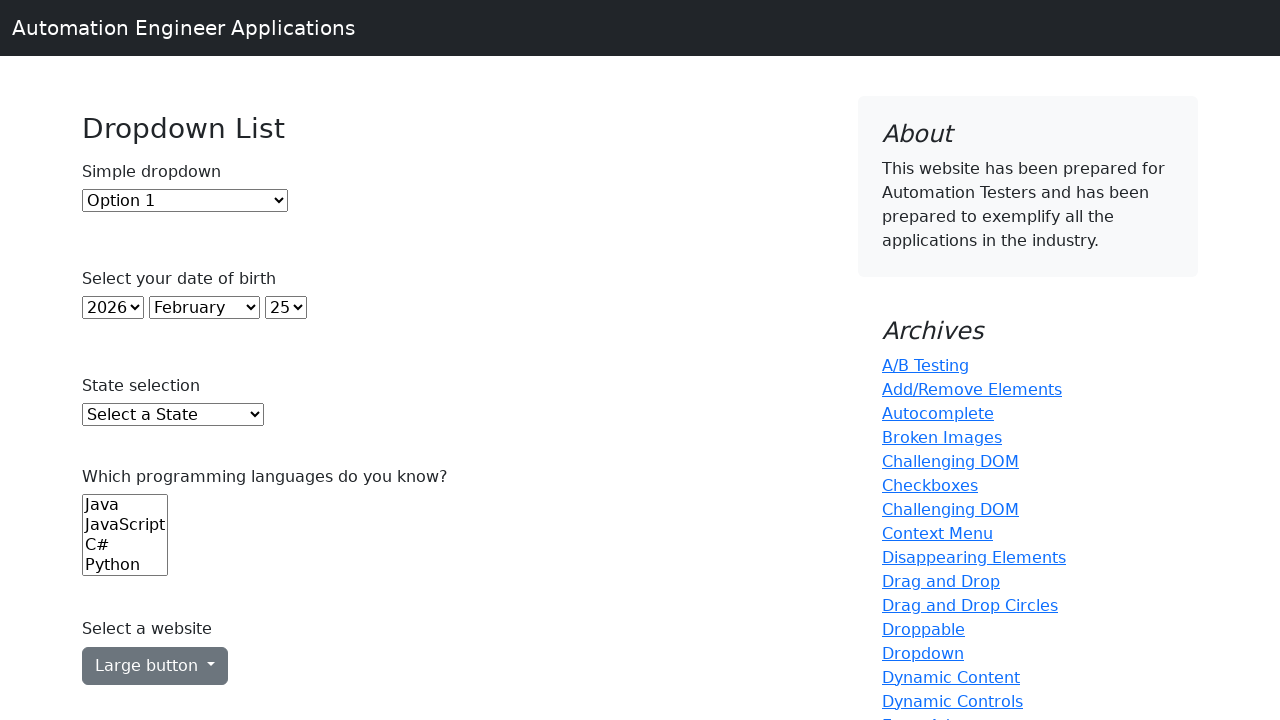

Selected Option 2 from dropdown on #dropdown
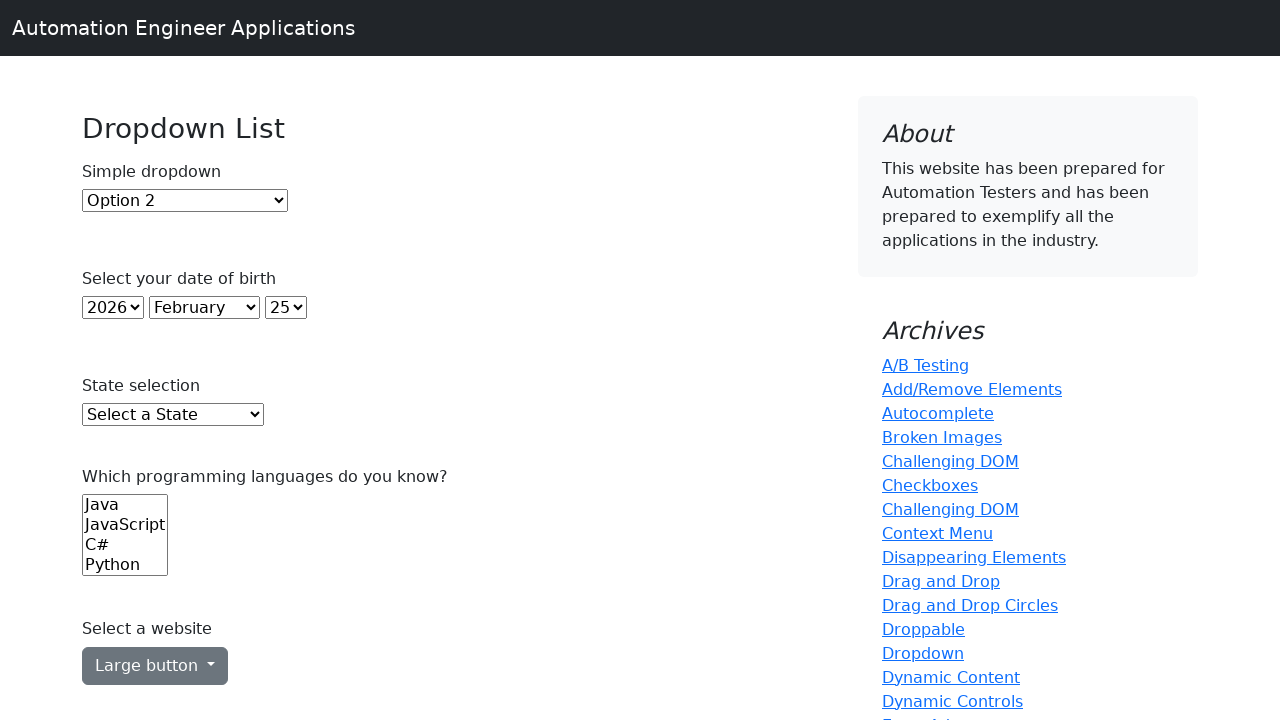

Waited 3 seconds
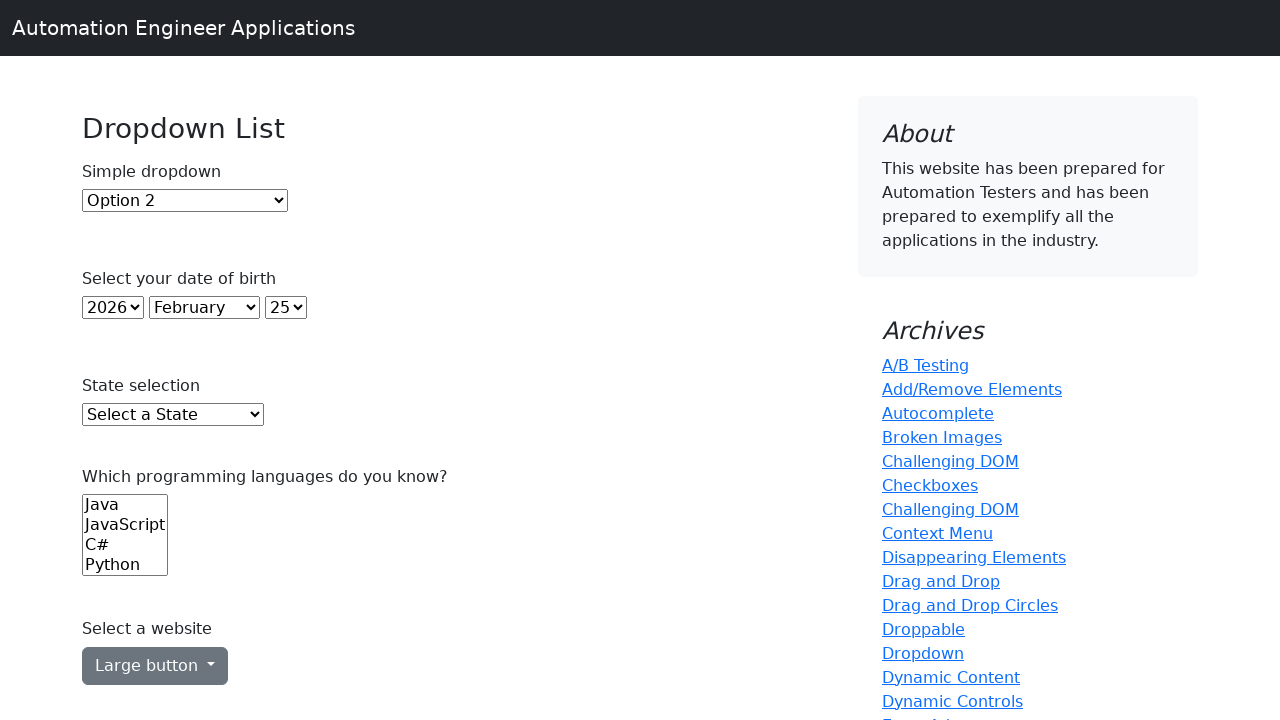

Selected Option 1 from dropdown on #dropdown
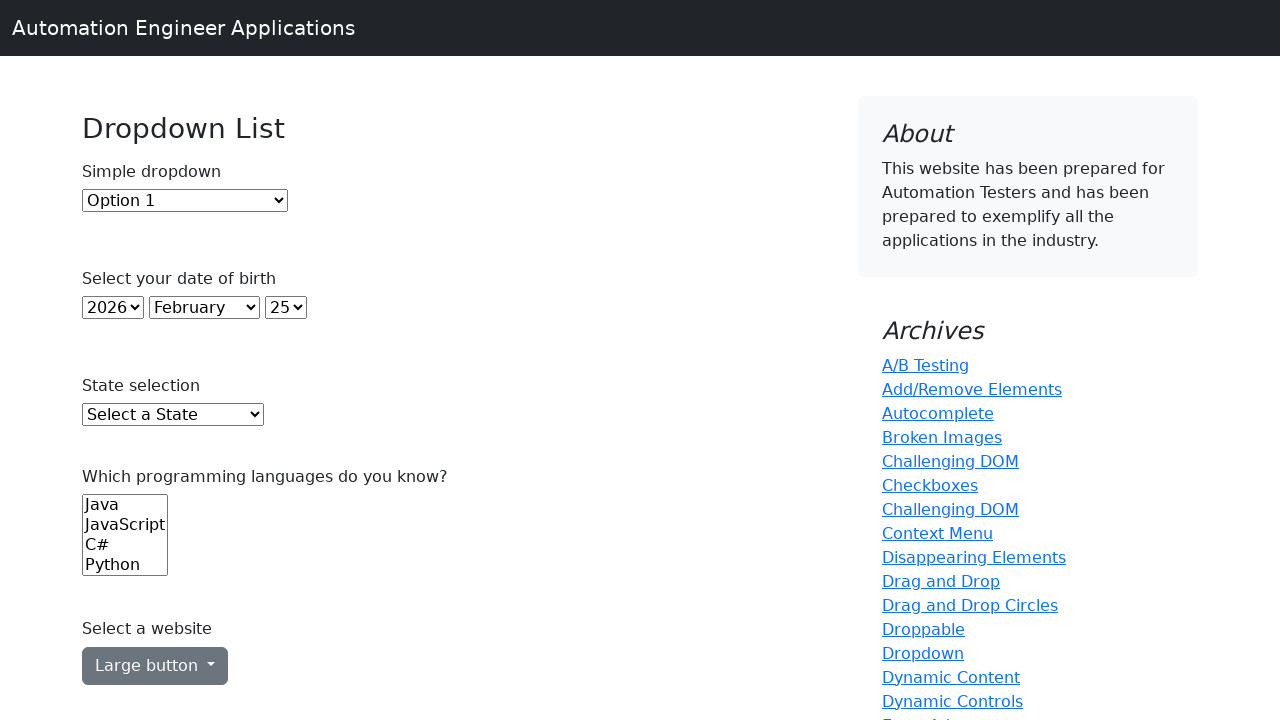

Waited 3 seconds
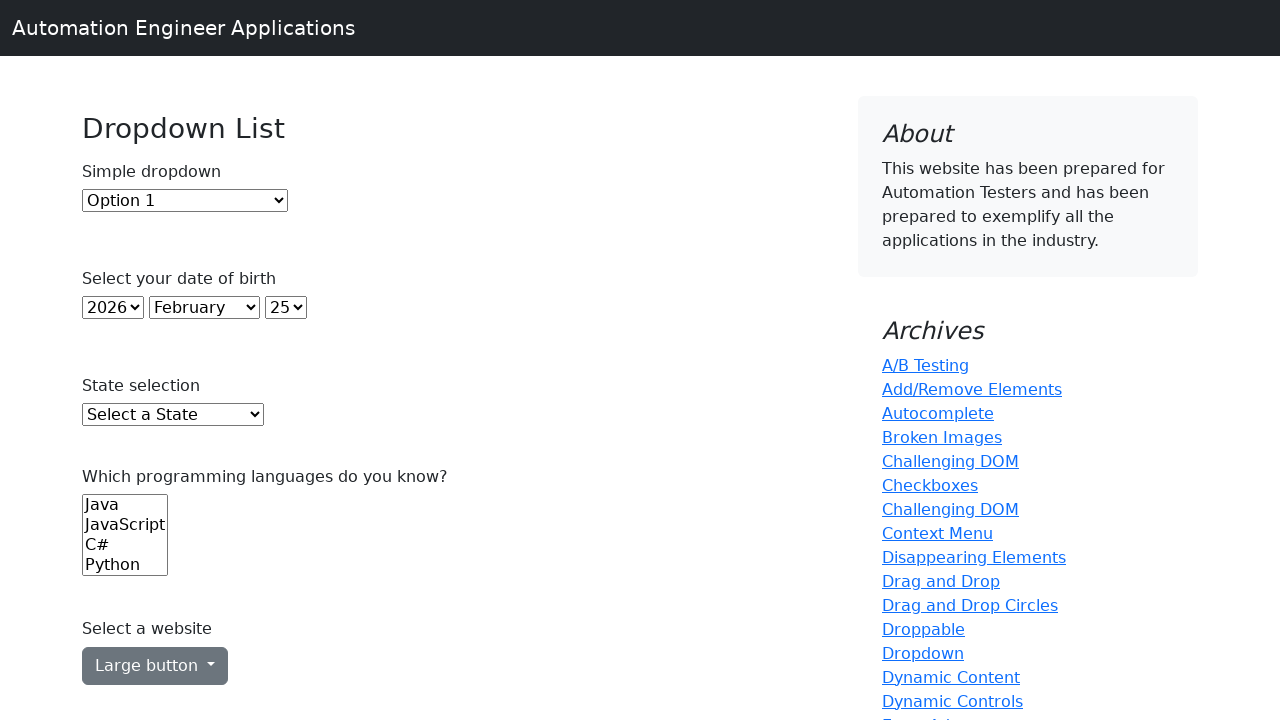

Selected Option 2 from dropdown on #dropdown
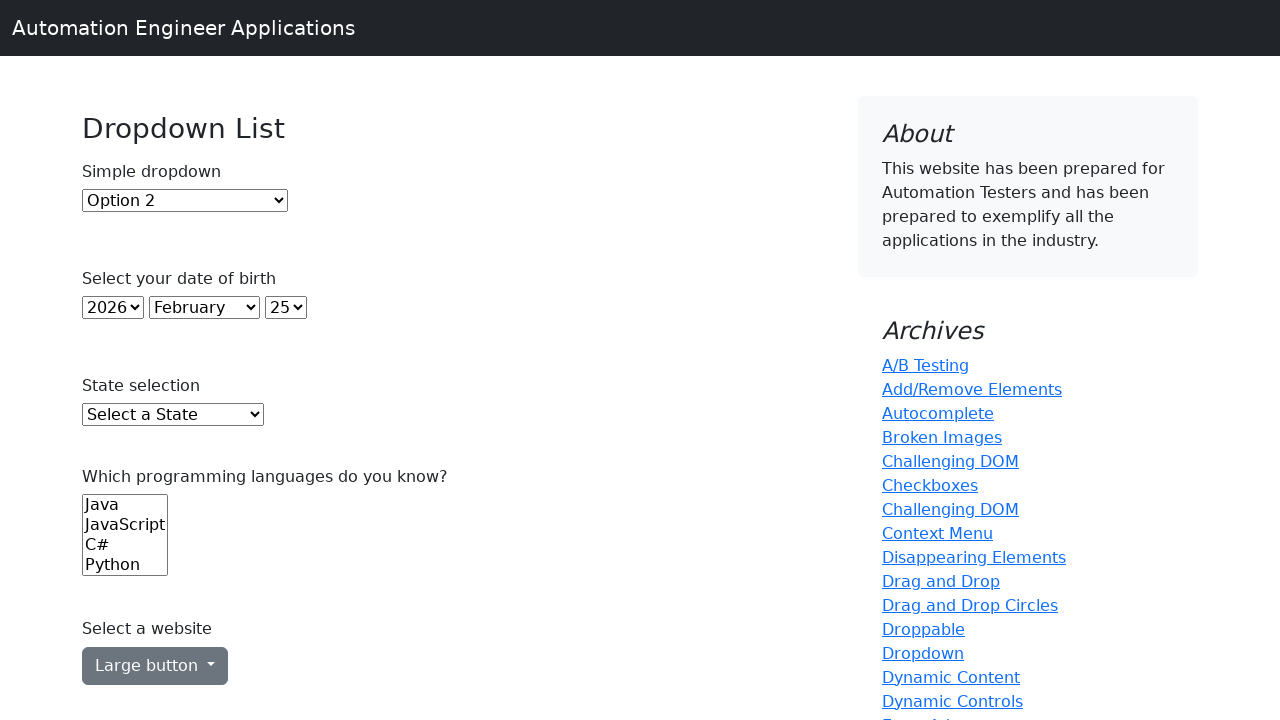

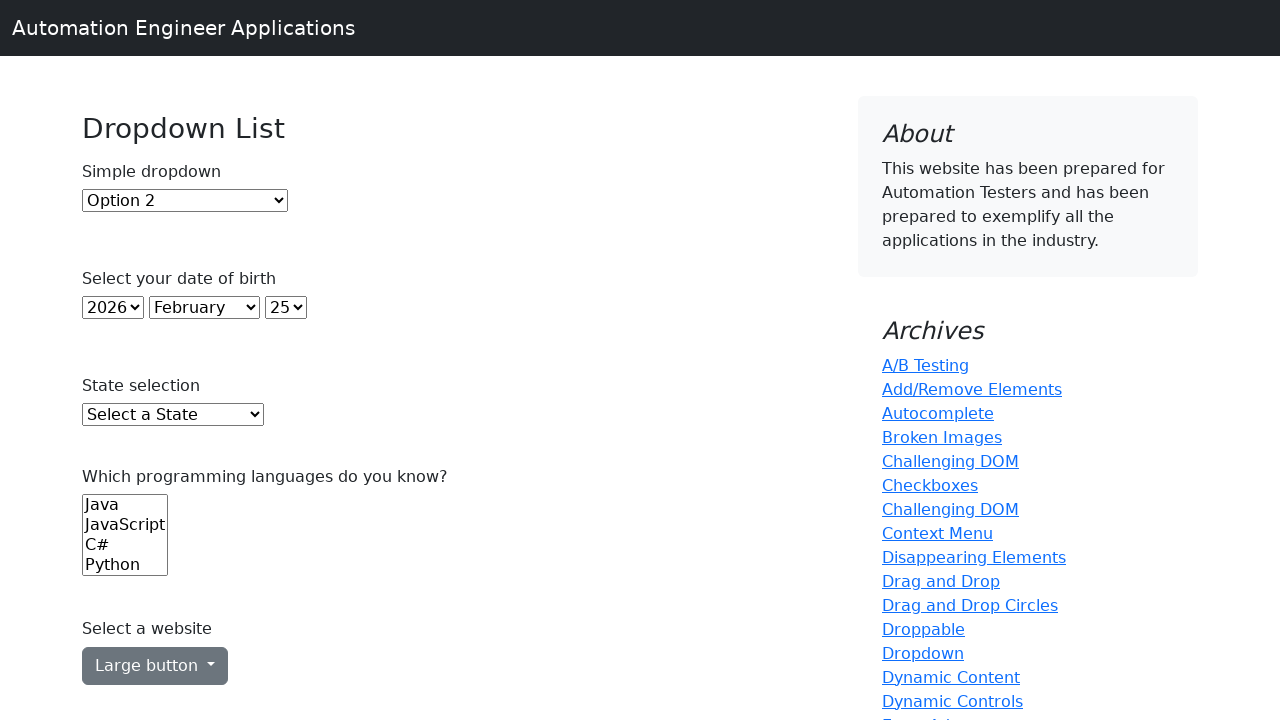